Navigates to Foundit job portal

Starting URL: https://www.foundit.in/

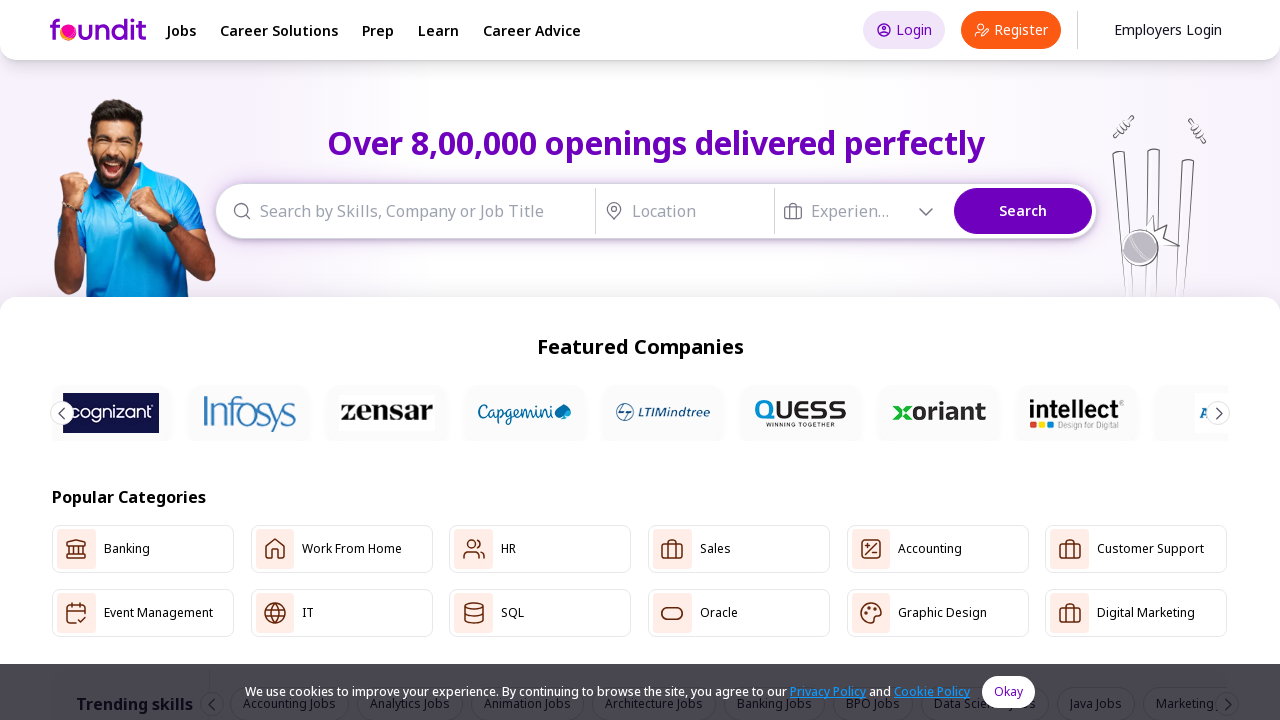

Navigated to Foundit job portal homepage
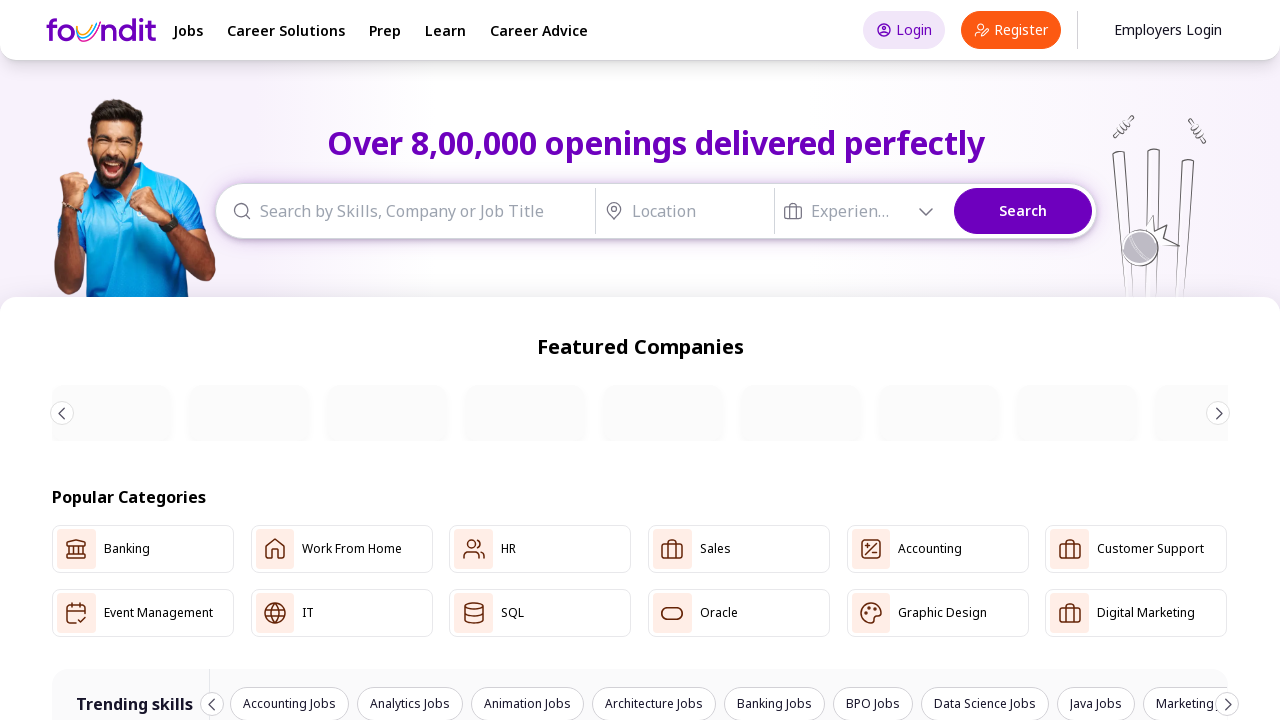

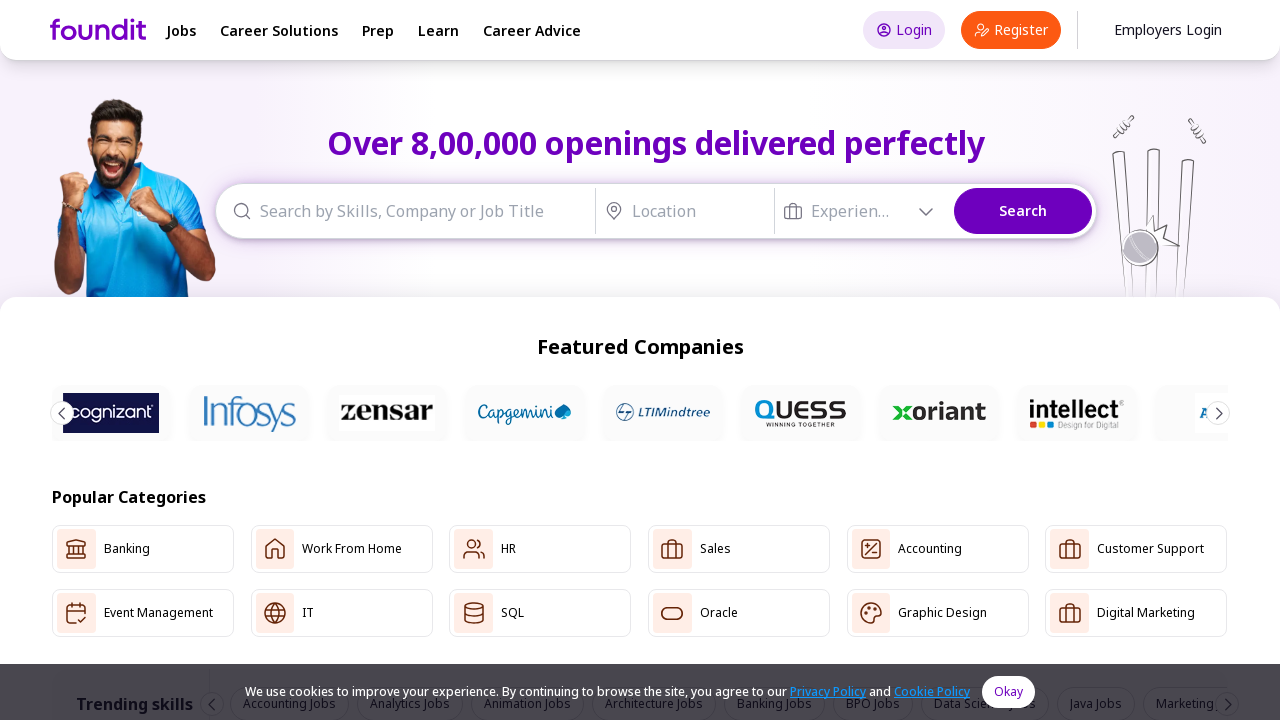